Tests the datepicker functionality by entering a date value into the date field and pressing Enter to confirm the selection

Starting URL: https://formy-project.herokuapp.com/datepicker

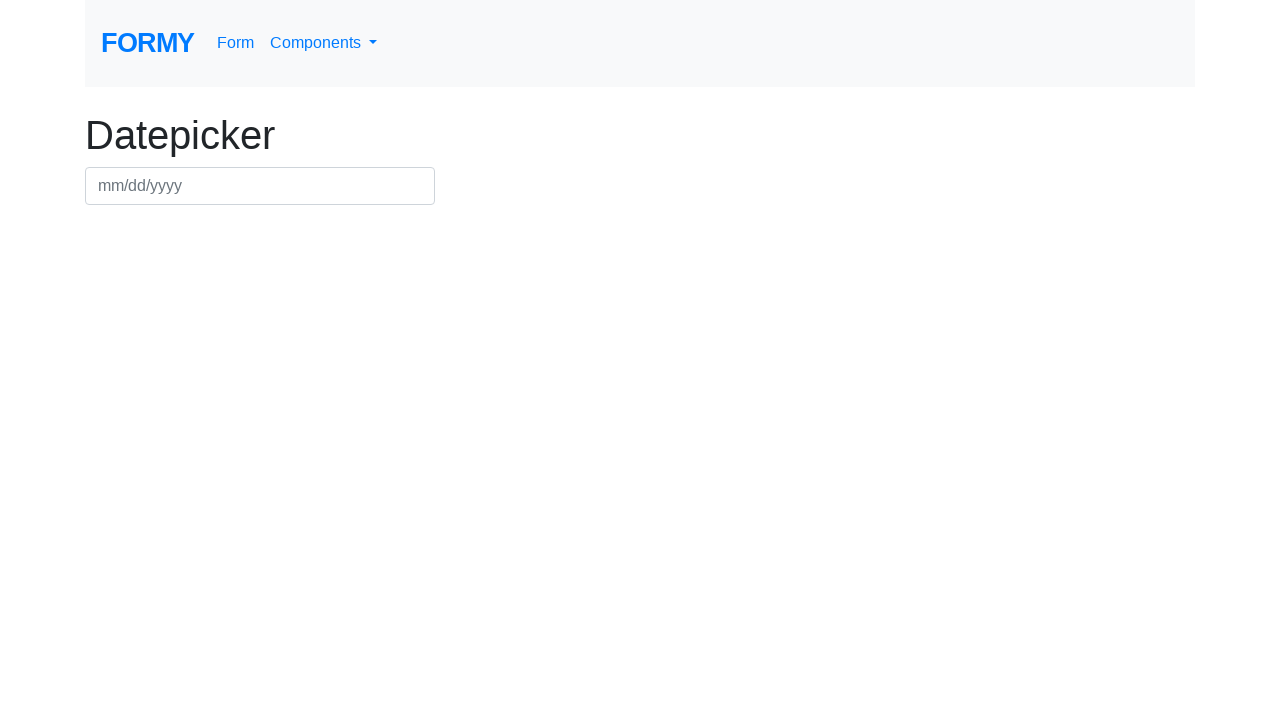

Filled datepicker field with date 03/22/2024 on #datepicker
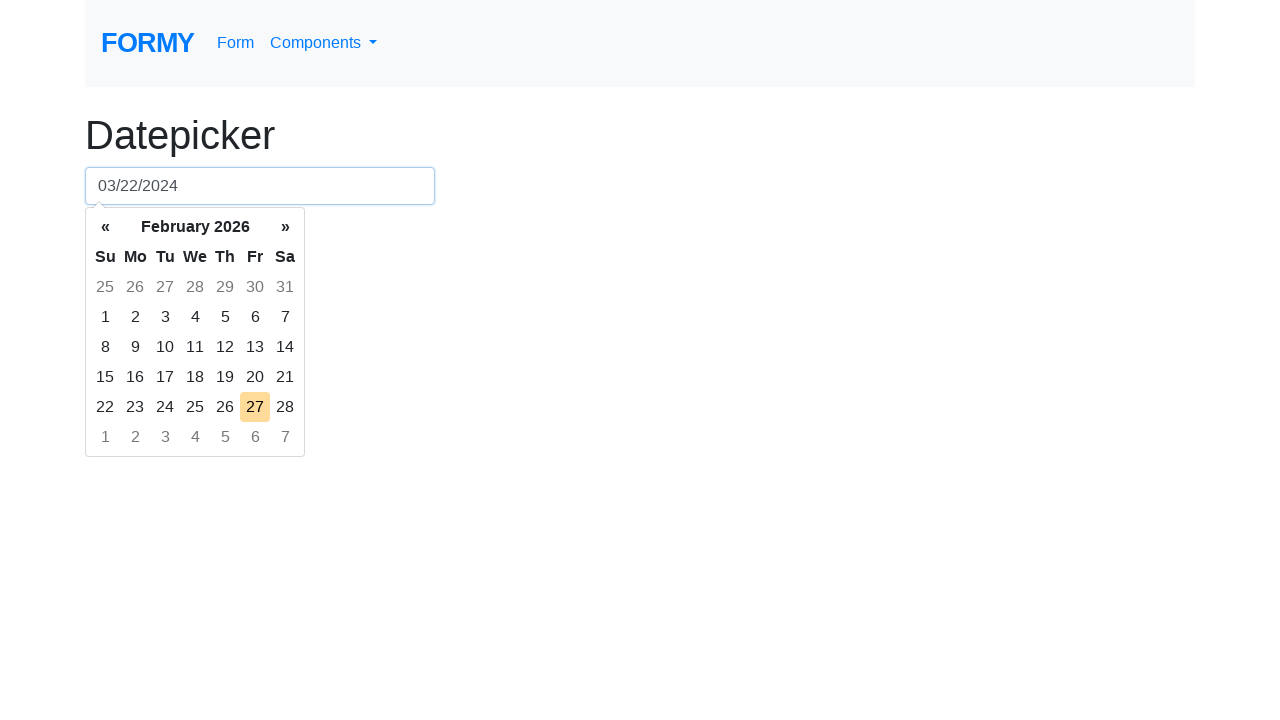

Pressed Enter to confirm date selection on #datepicker
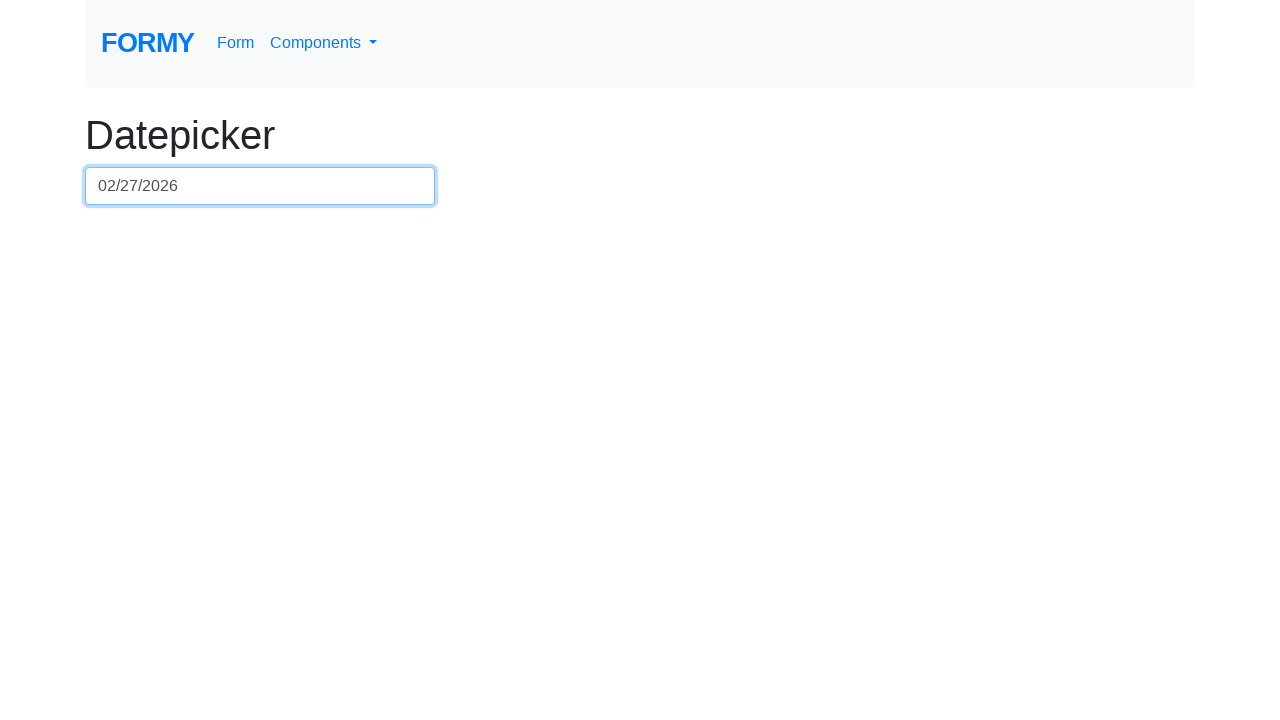

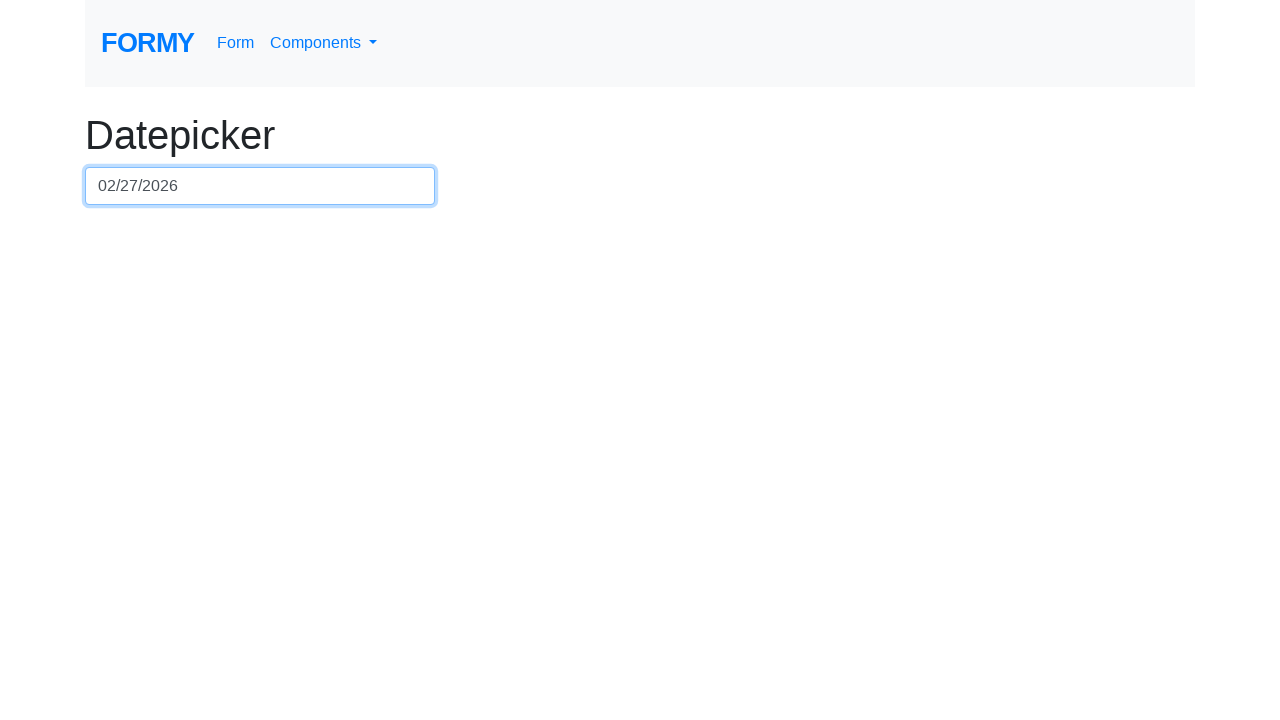